Tests browser window handling by navigating to a practice page, opening multiple footer links in new tabs using keyboard shortcuts, and switching between the opened windows/tabs.

Starting URL: https://rahulshettyacademy.com/AutomationPractice/

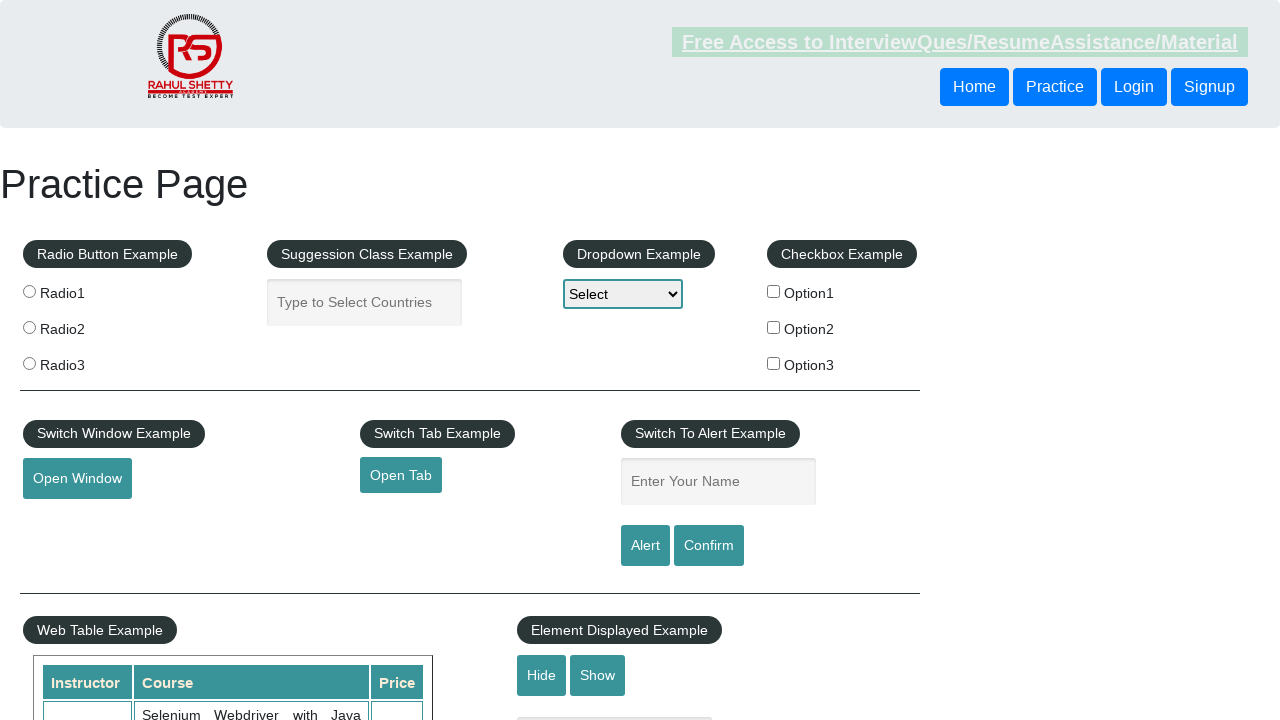

Waited for footer section to load
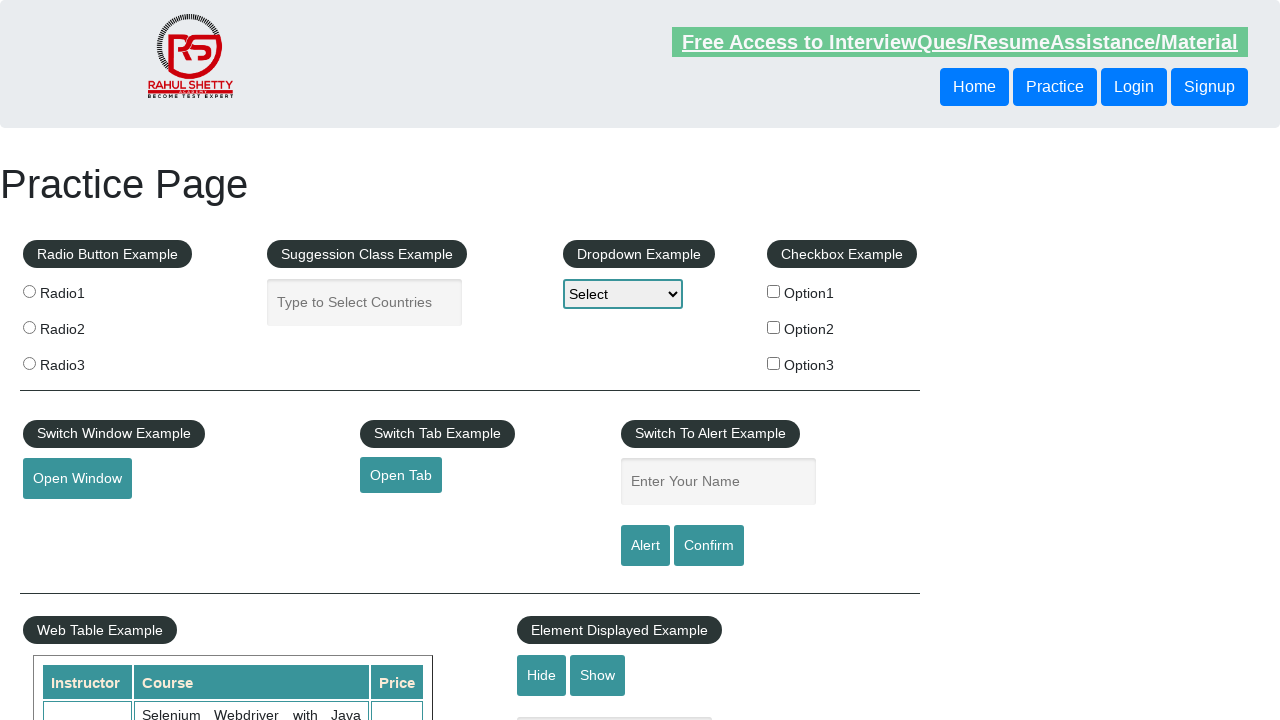

Located first column of footer section
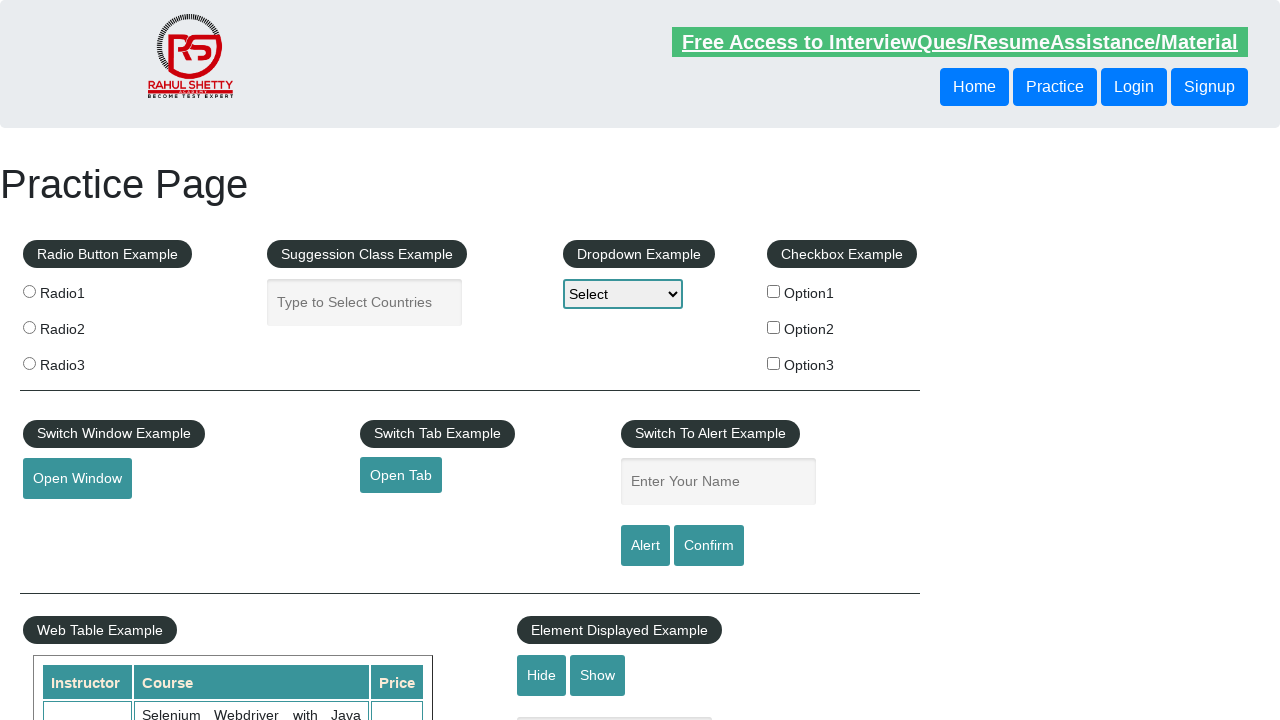

Located all links in first column
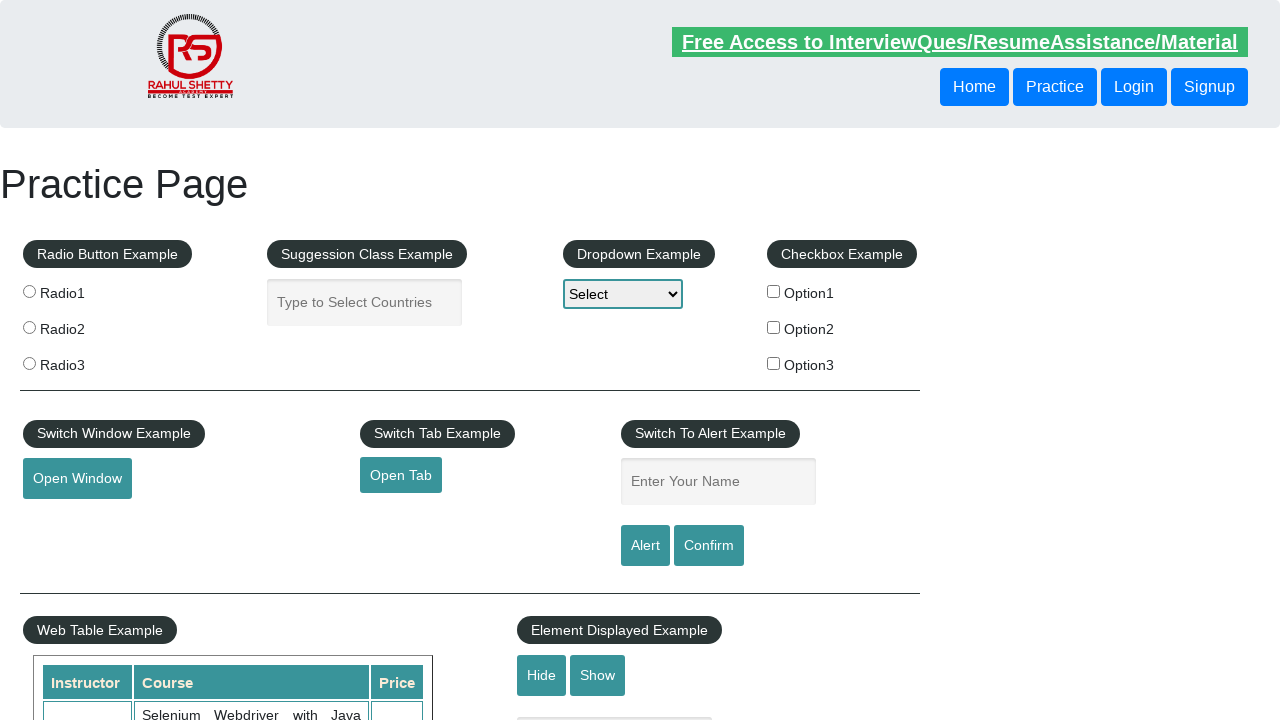

Counted 5 links in footer column
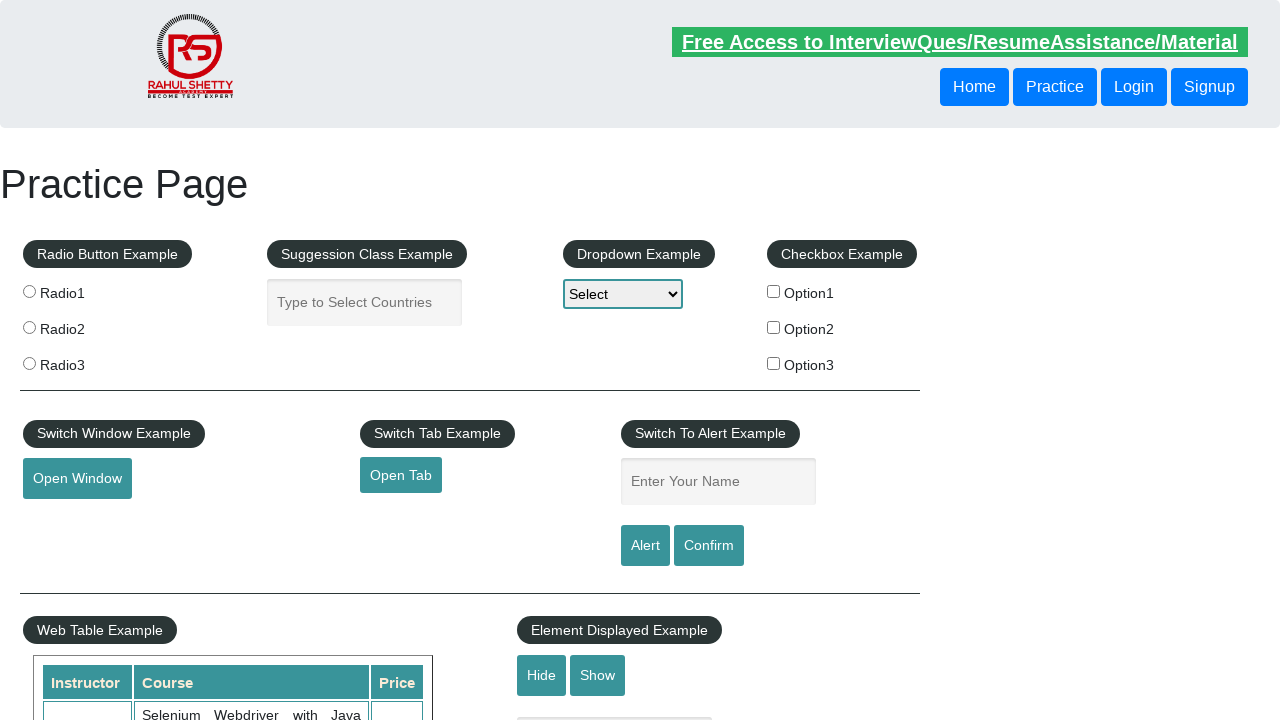

Opened footer link 1 in new tab using Ctrl+Click at (68, 520) on xpath=//tr/td[1]/ul >> a >> nth=1
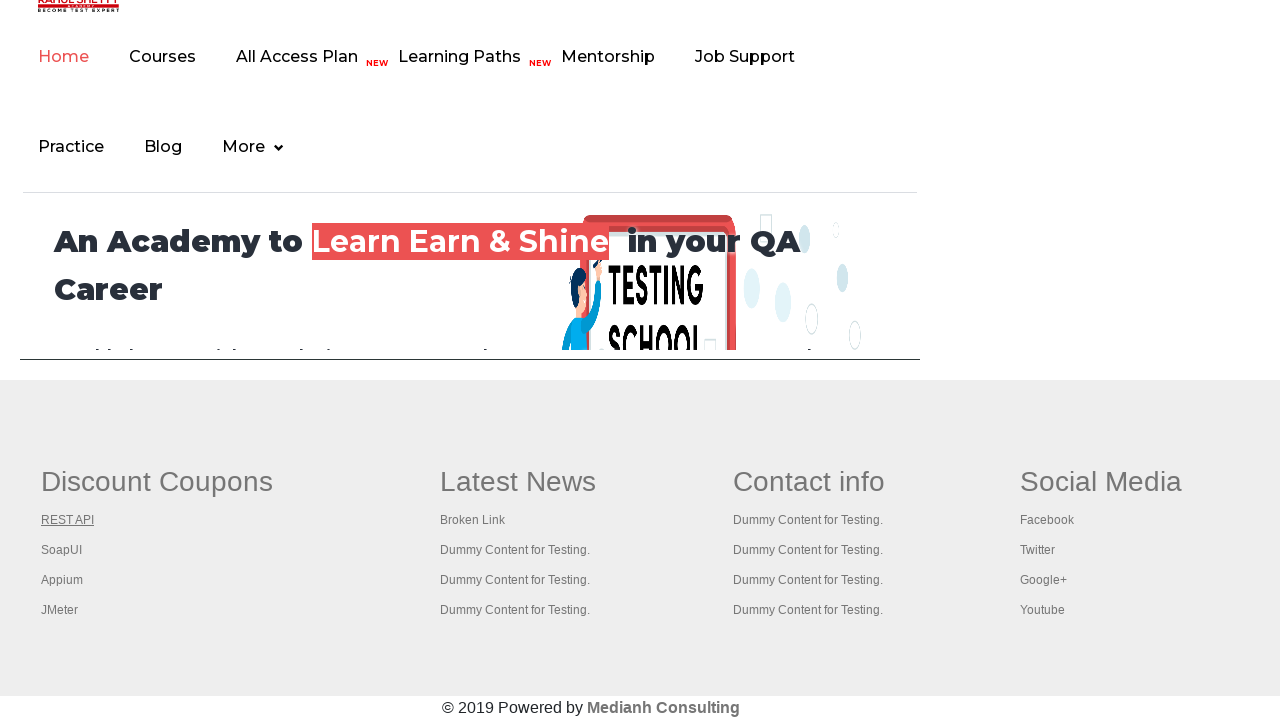

Opened footer link 2 in new tab using Ctrl+Click at (62, 550) on xpath=//tr/td[1]/ul >> a >> nth=2
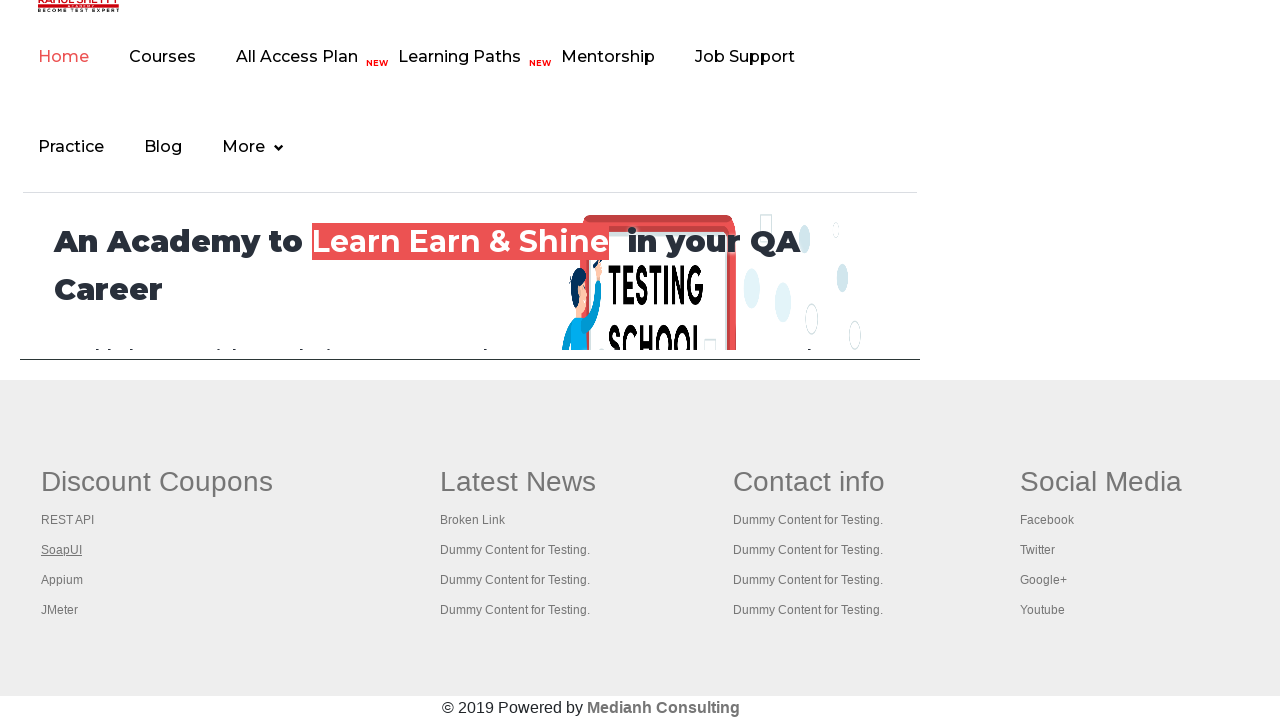

Opened footer link 3 in new tab using Ctrl+Click at (62, 580) on xpath=//tr/td[1]/ul >> a >> nth=3
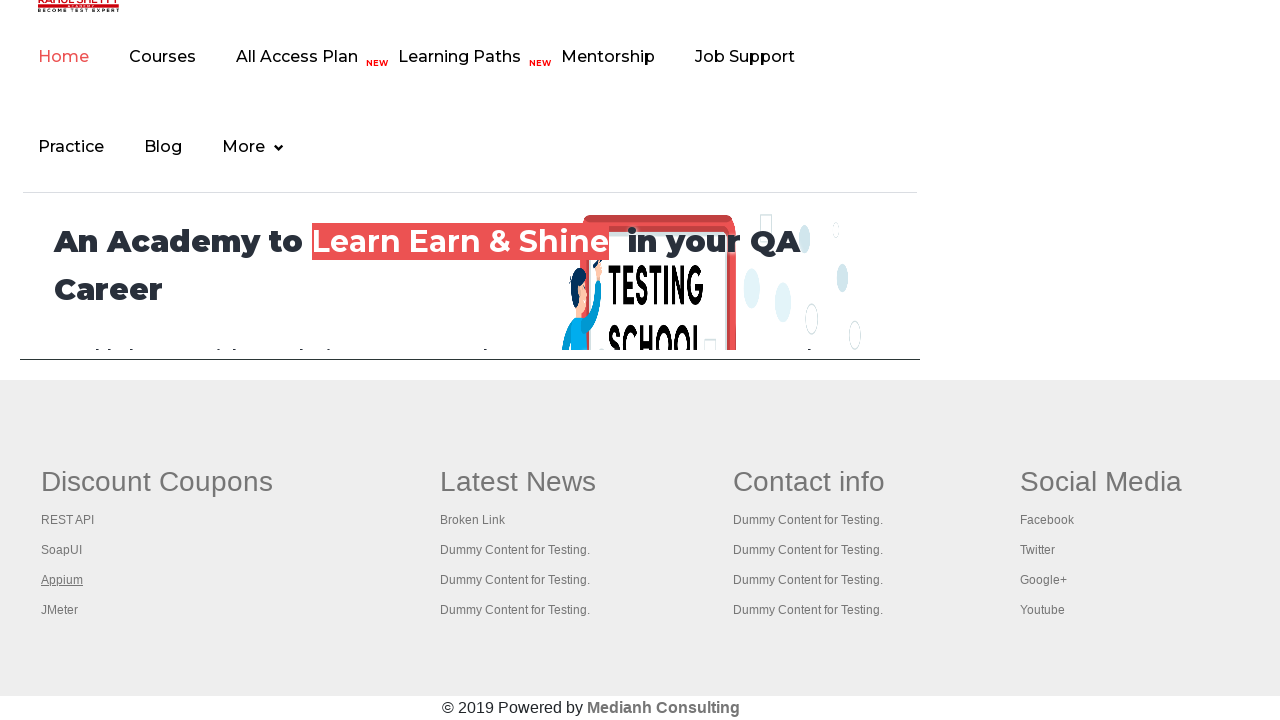

Opened footer link 4 in new tab using Ctrl+Click at (60, 610) on xpath=//tr/td[1]/ul >> a >> nth=4
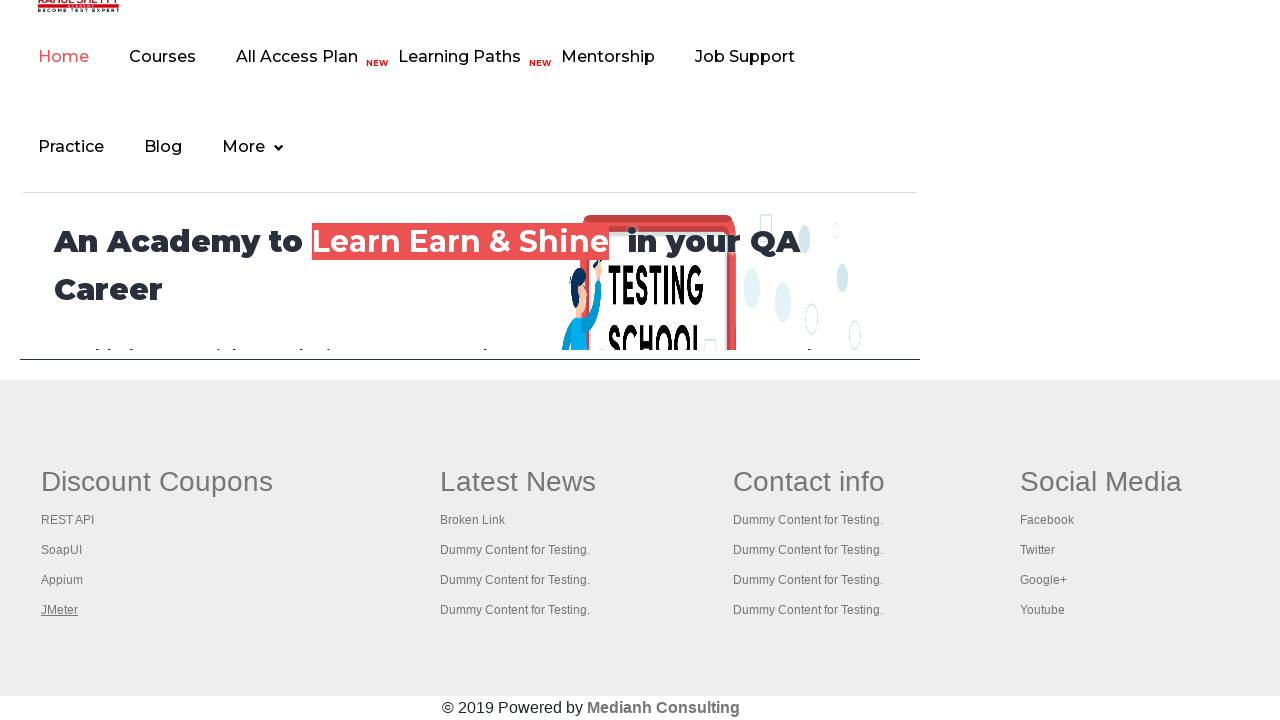

Retrieved all 5 open tabs/pages
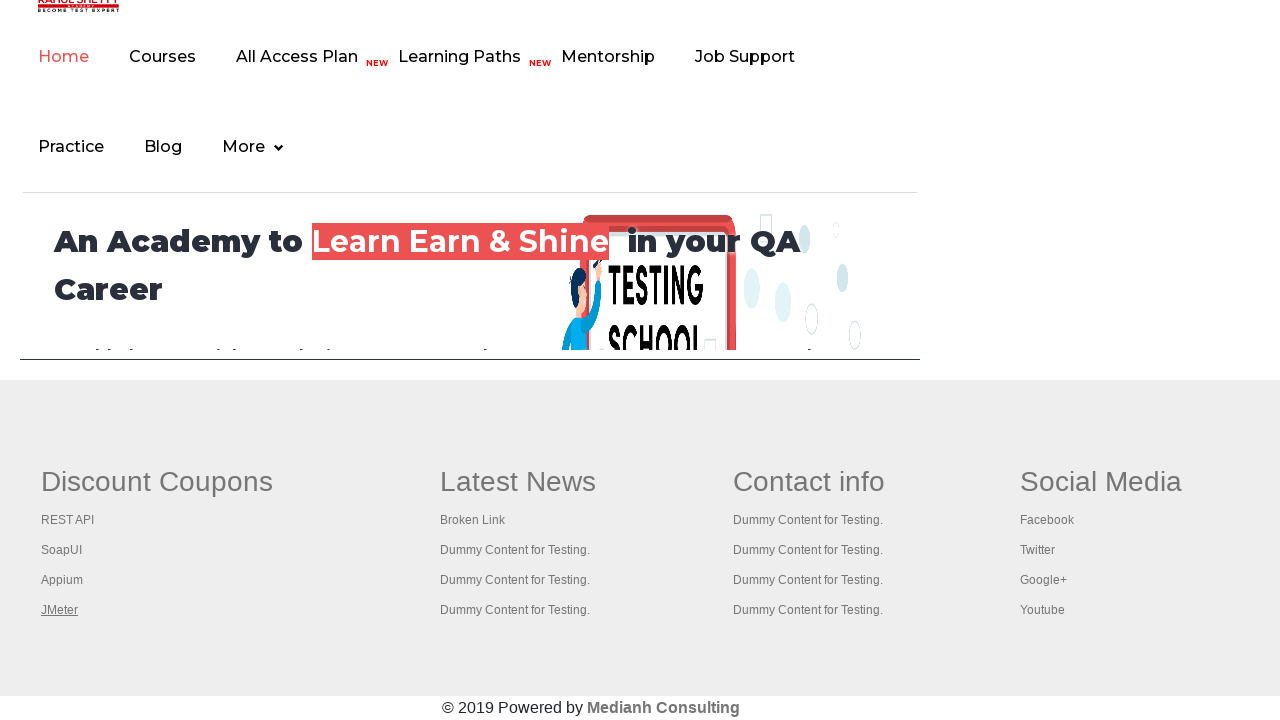

Switched to a new tab/page
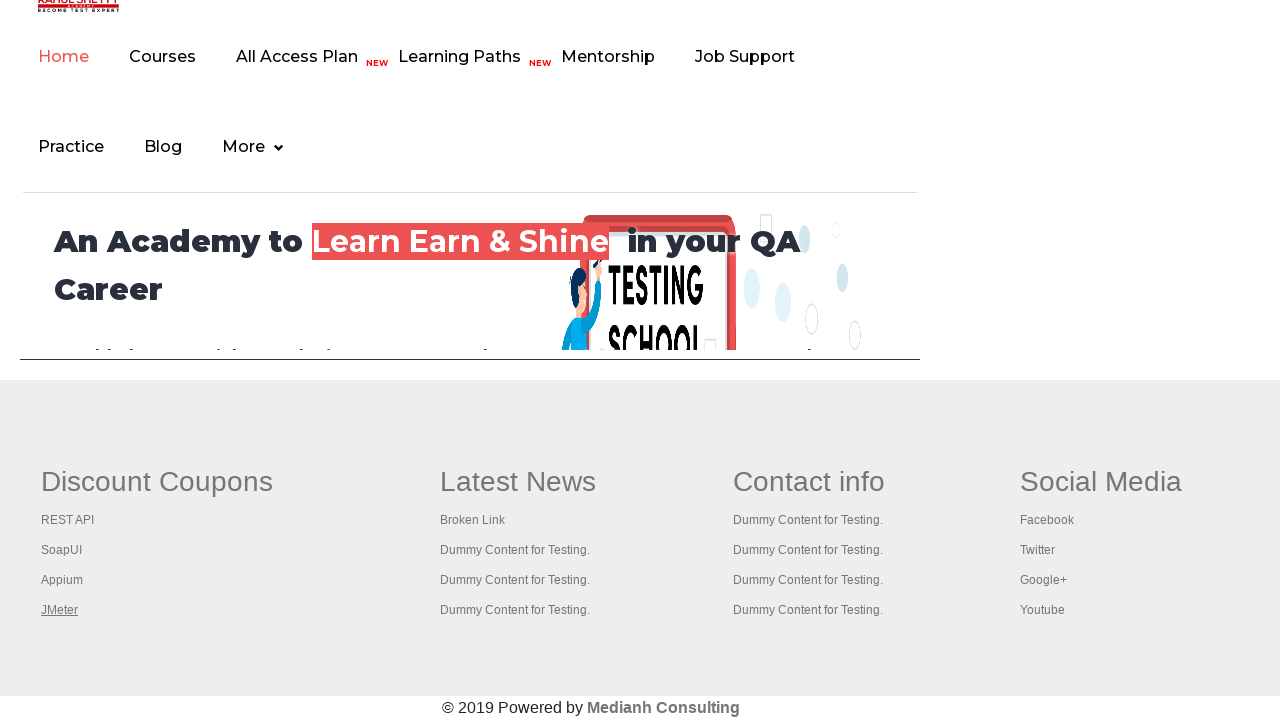

Tab page finished loading (domcontentloaded state)
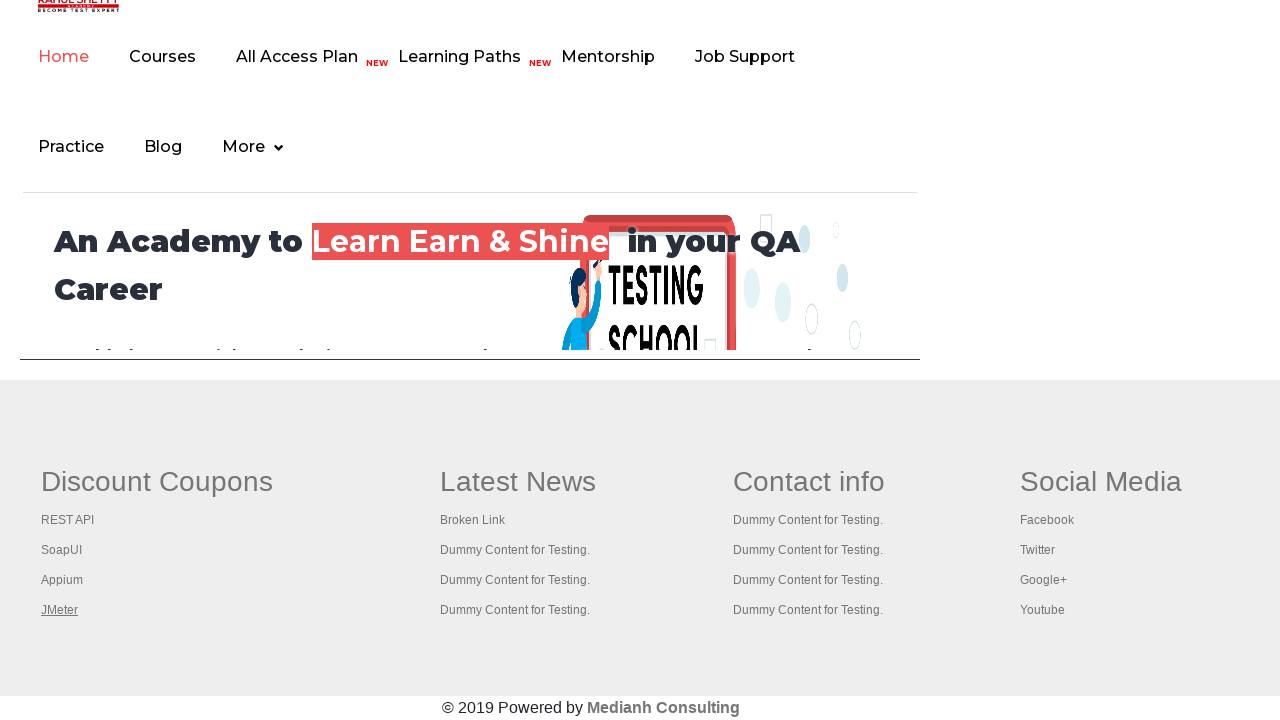

Switched to a new tab/page
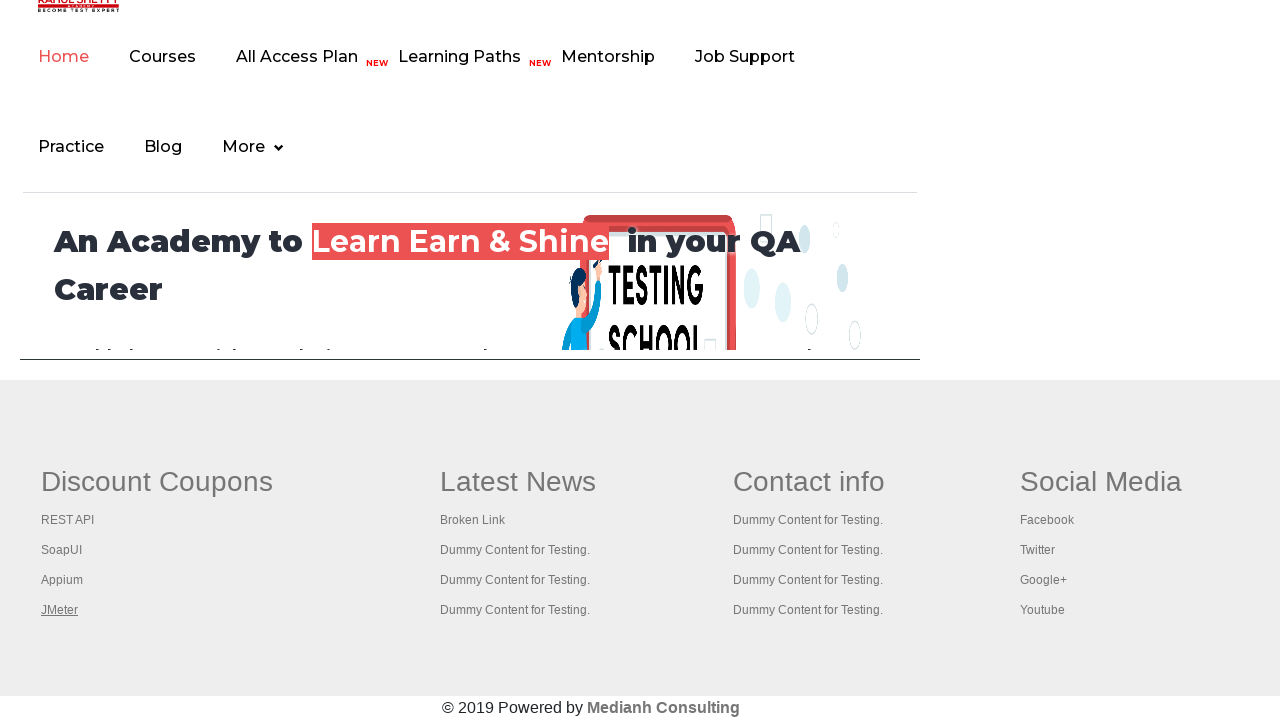

Tab page finished loading (domcontentloaded state)
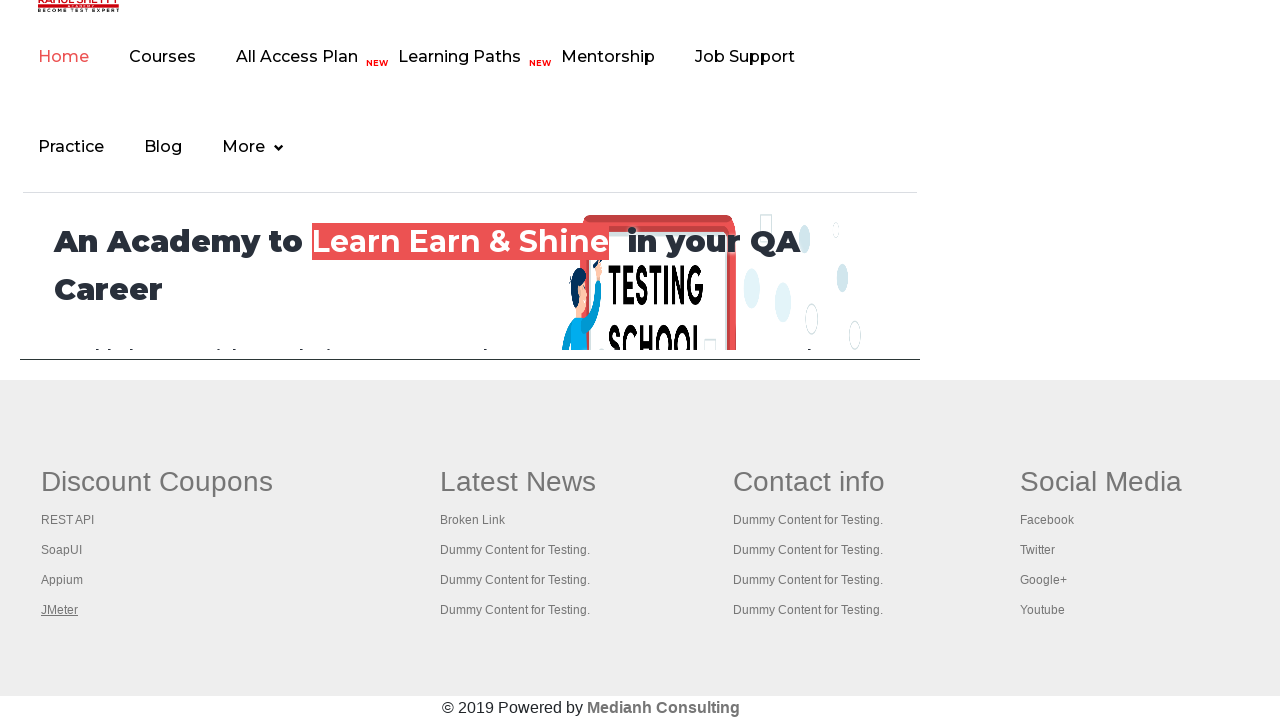

Switched to a new tab/page
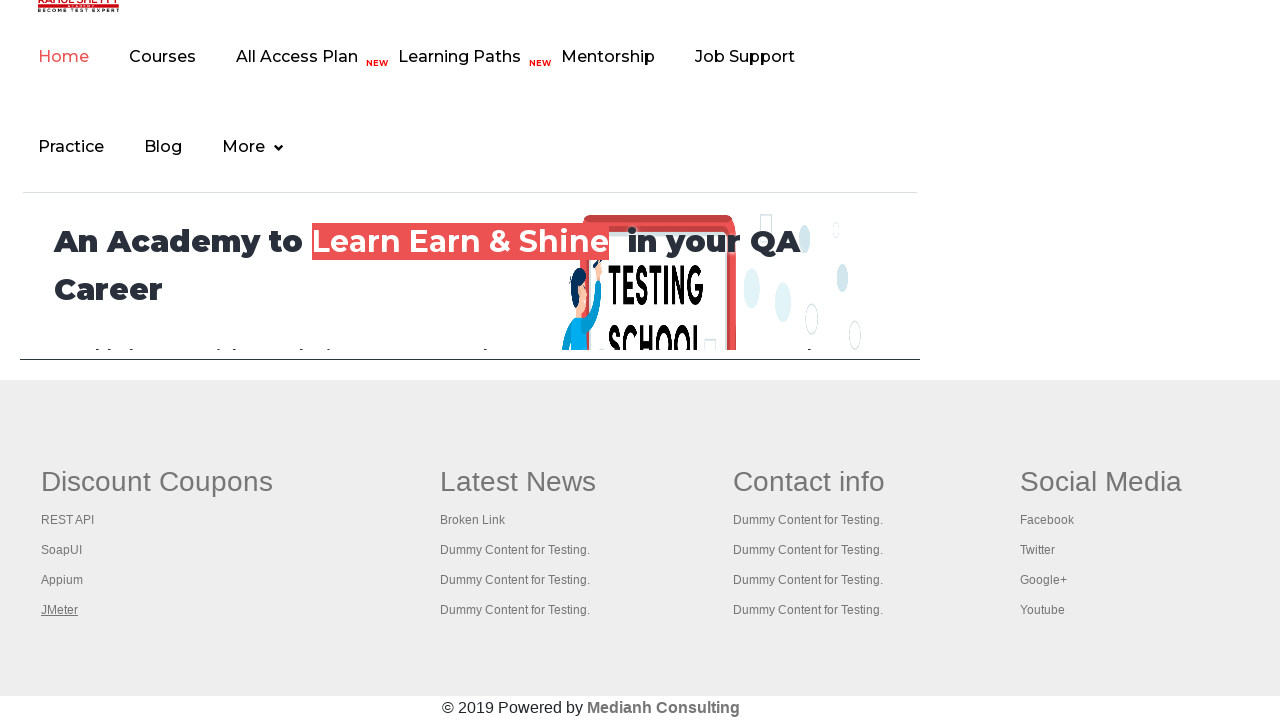

Tab page finished loading (domcontentloaded state)
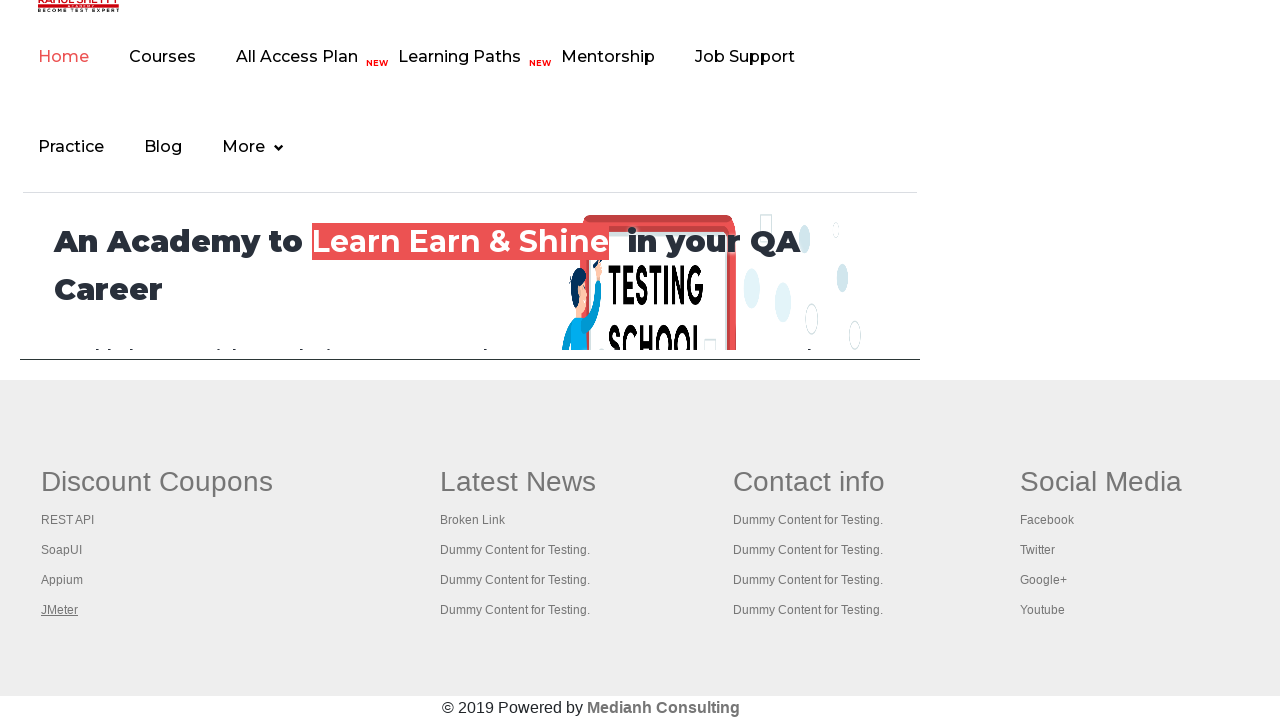

Switched to a new tab/page
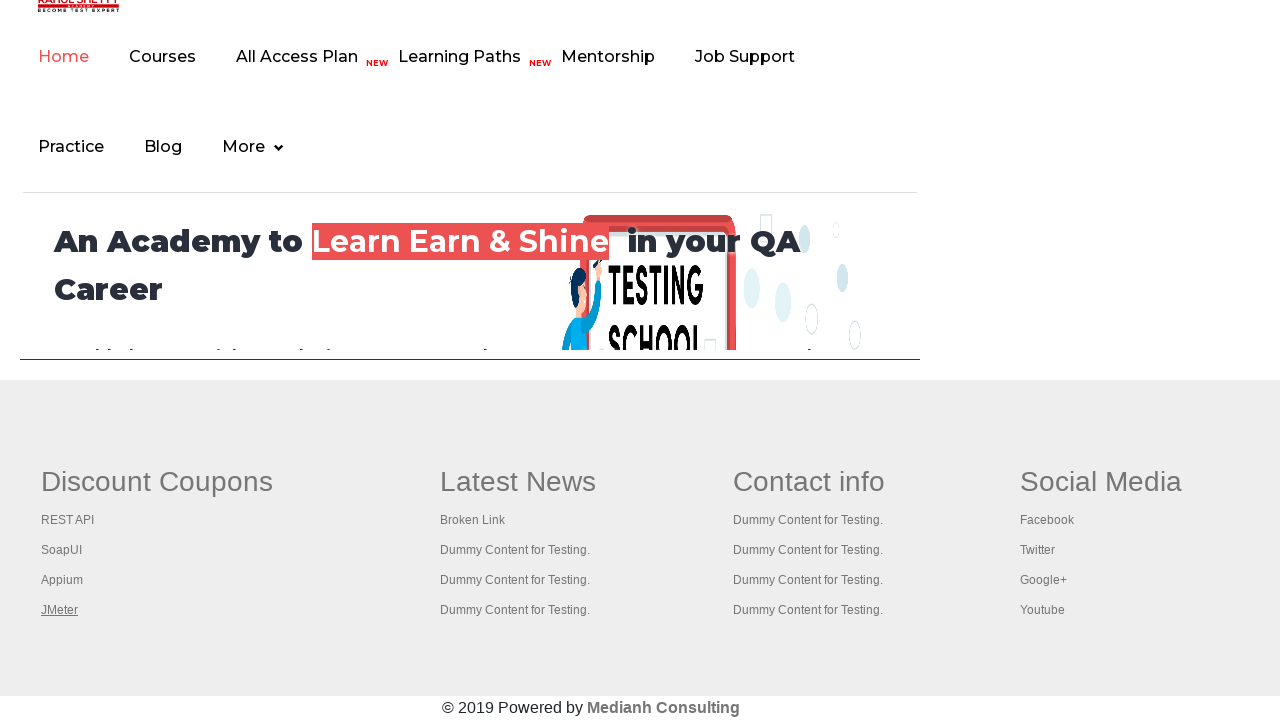

Tab page finished loading (domcontentloaded state)
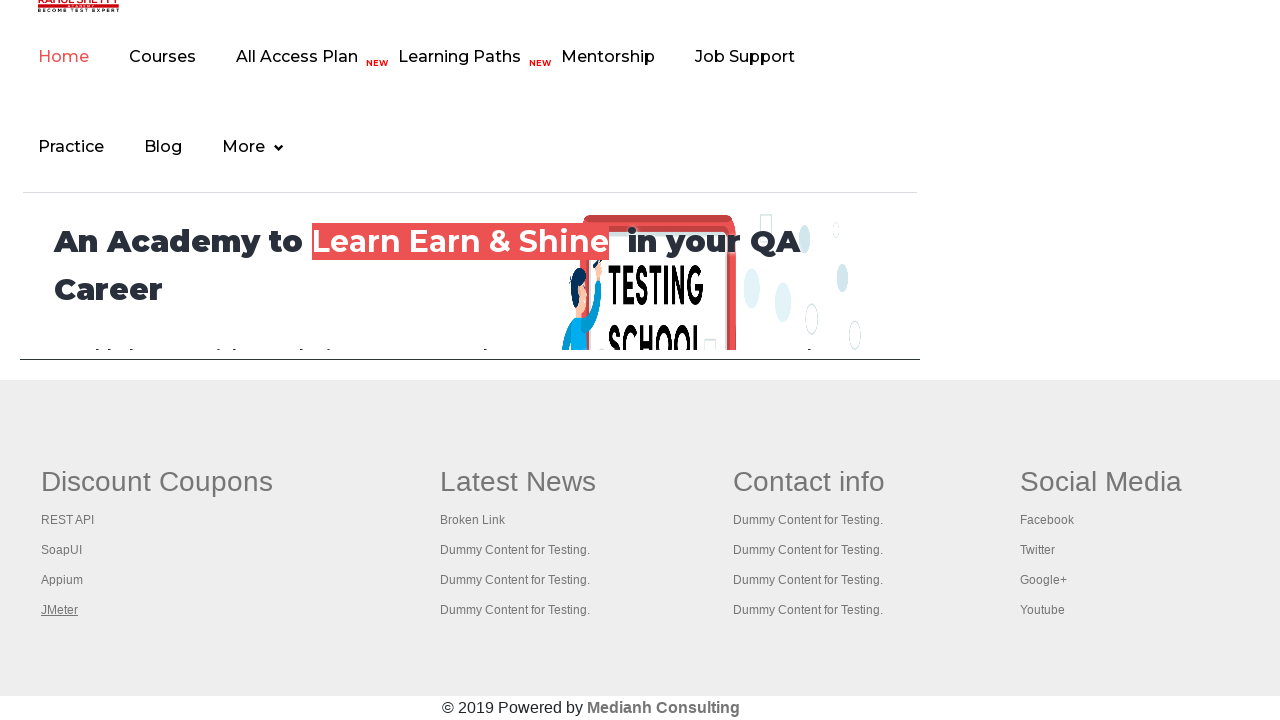

Switched to a new tab/page
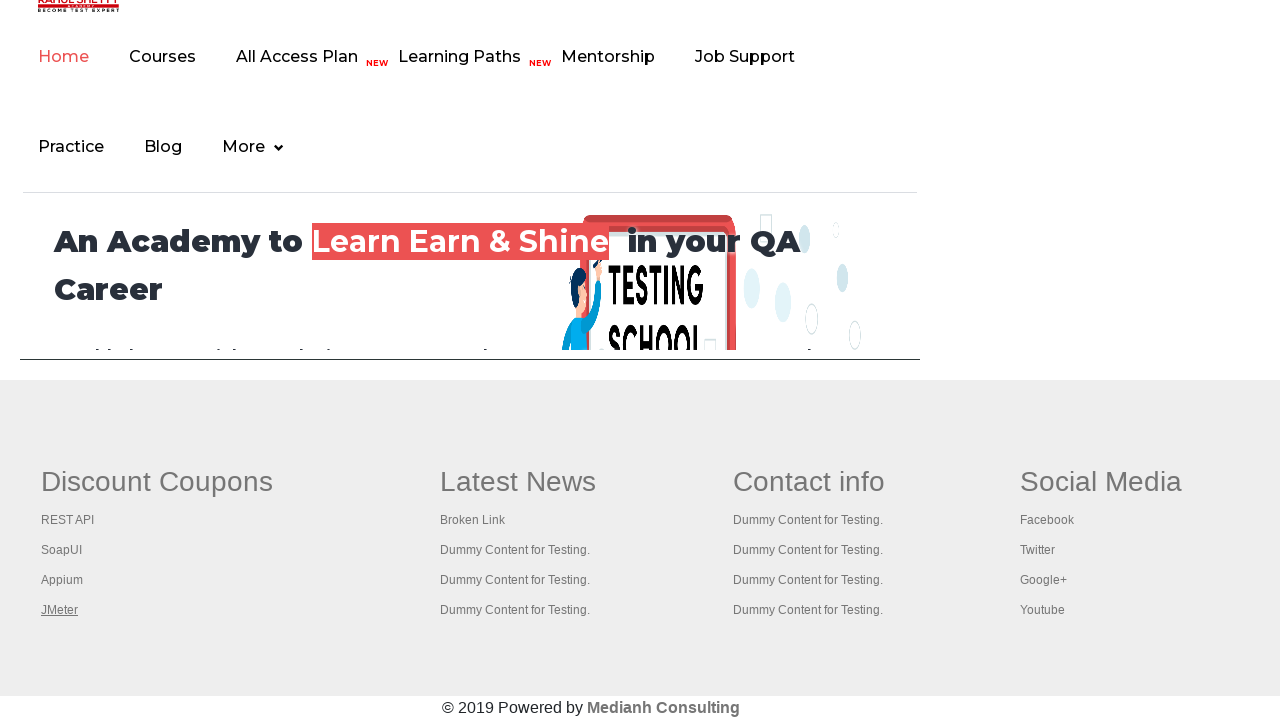

Tab page finished loading (domcontentloaded state)
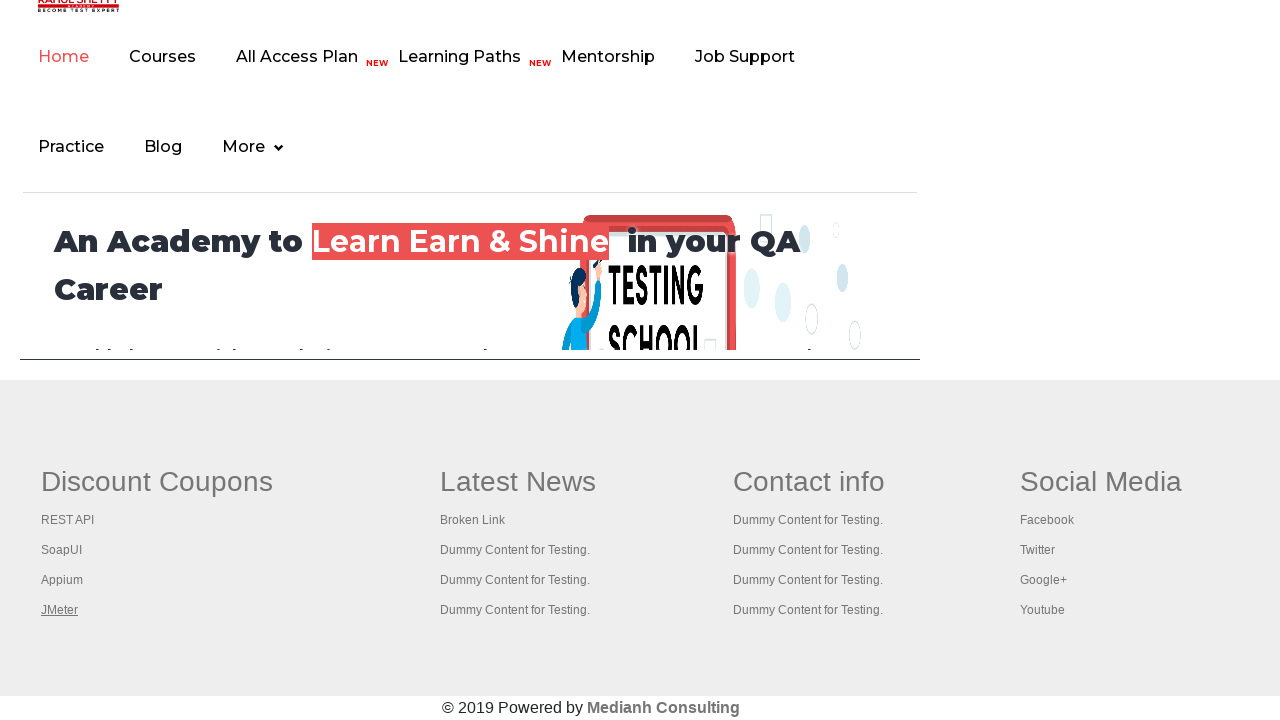

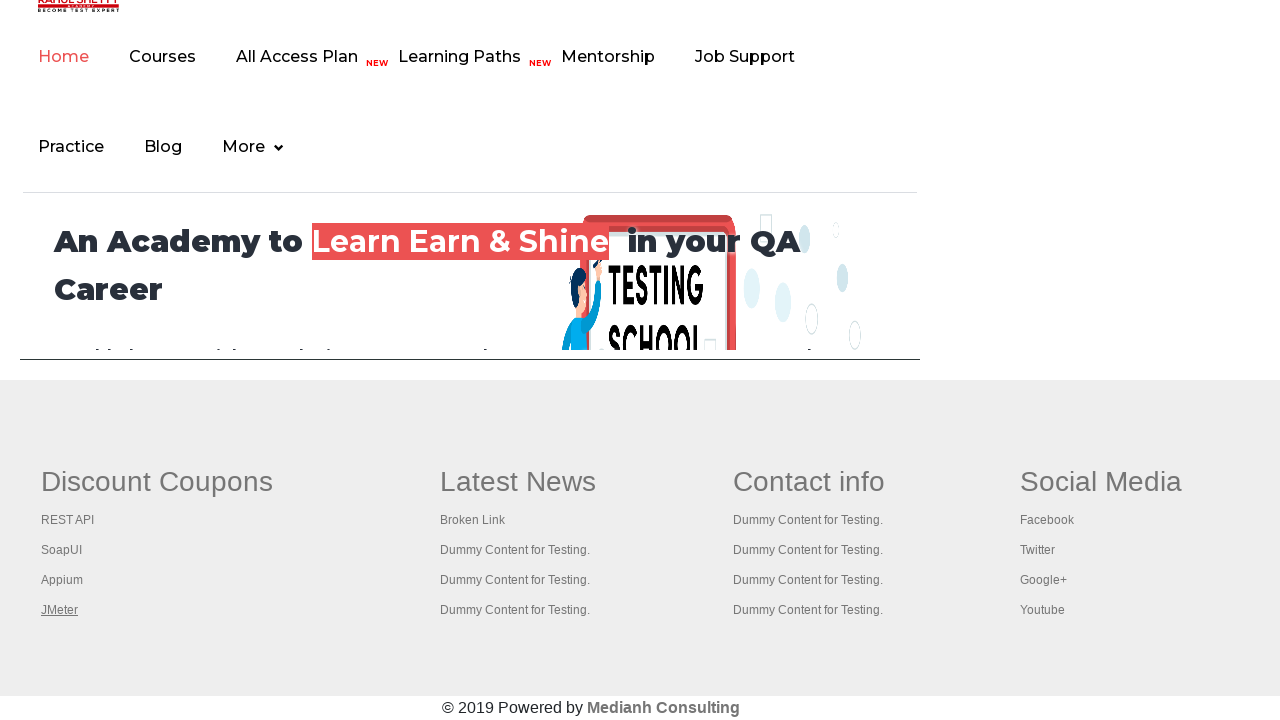